Tests dropdown menu functionality by clicking on a dropdown button and selecting the Facebook option from the dropdown menu

Starting URL: https://iamsandesh23.github.io/selenium.github.io/

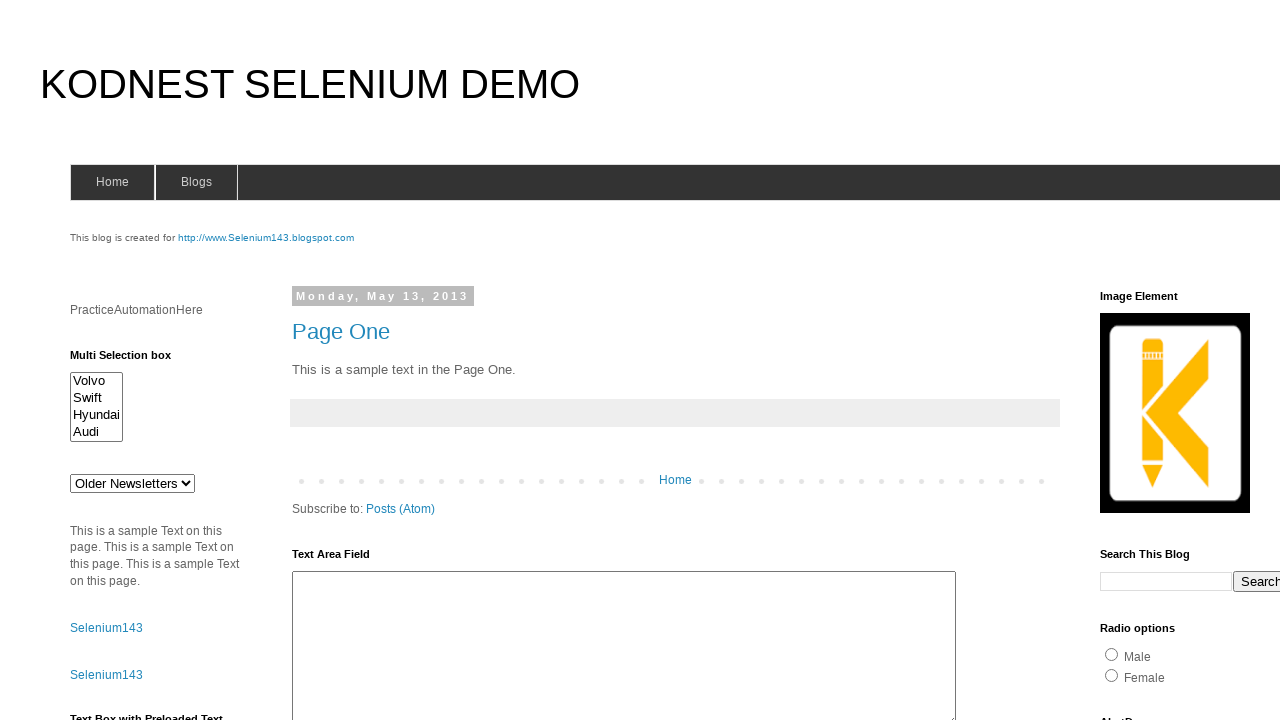

Clicked dropdown button to open the menu at (1227, 360) on .dropbtn
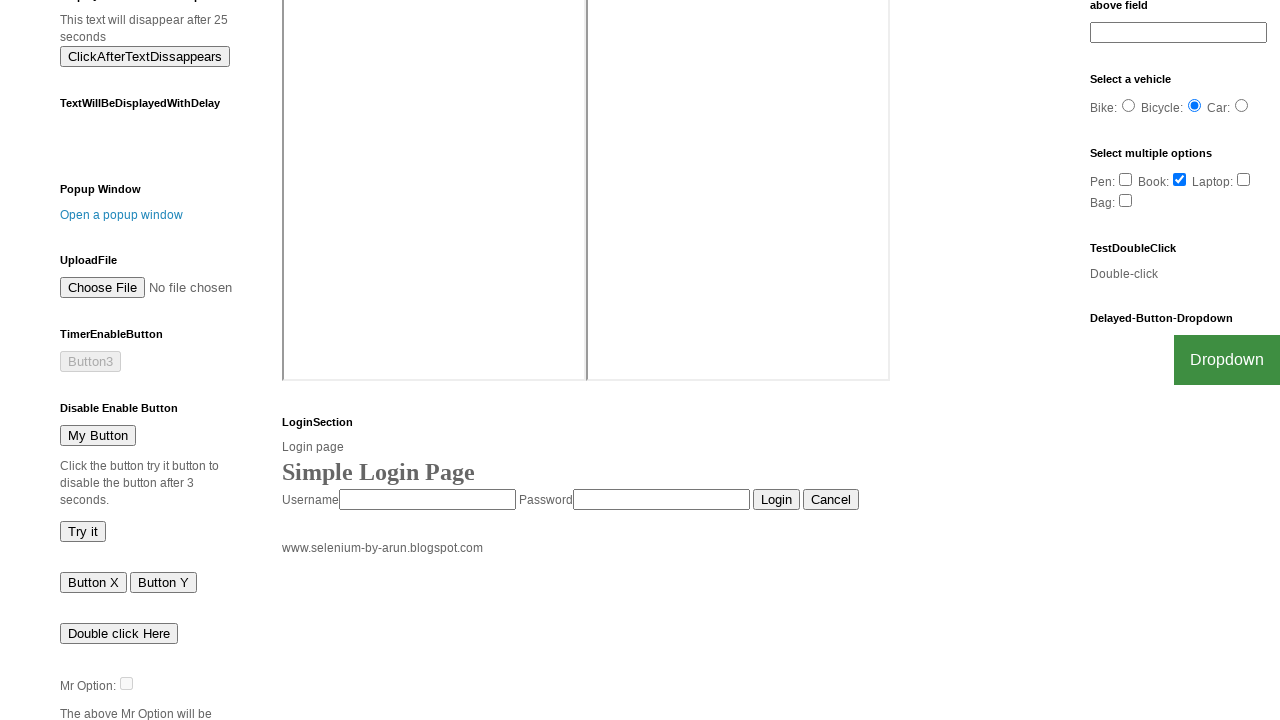

Selected Facebook option from the dropdown menu at (1200, 700) on a:text('Facebook')
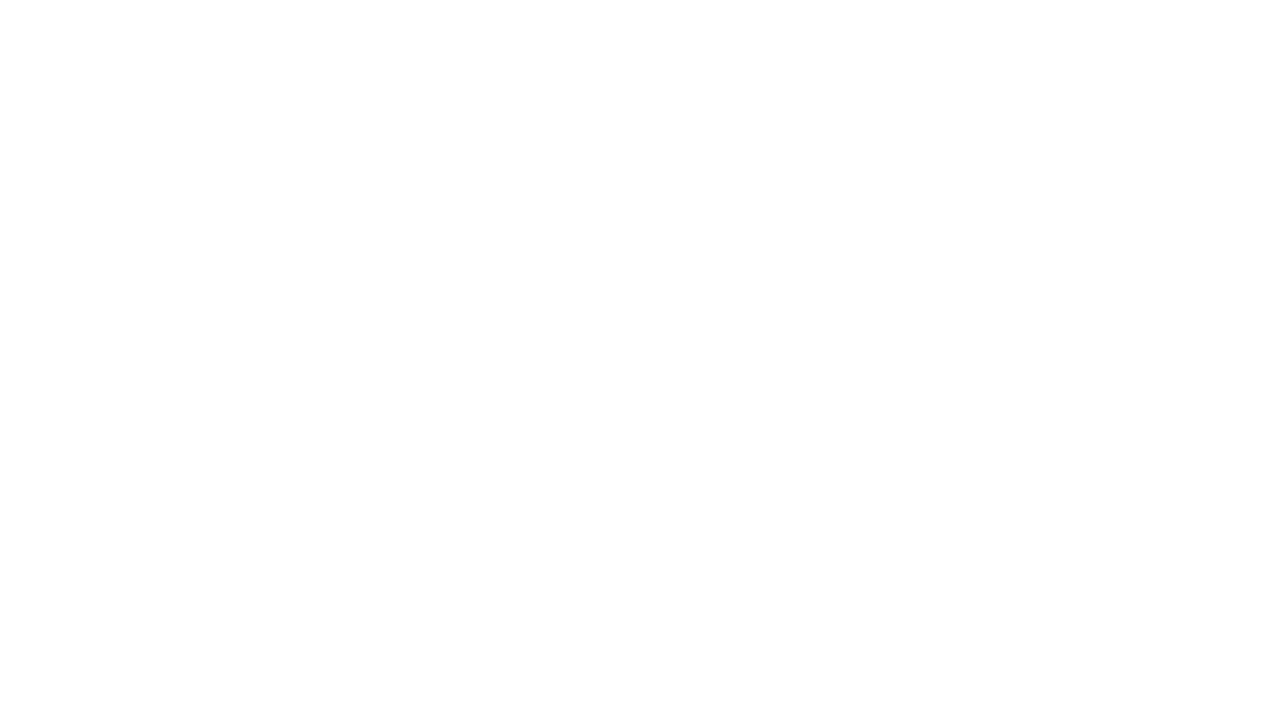

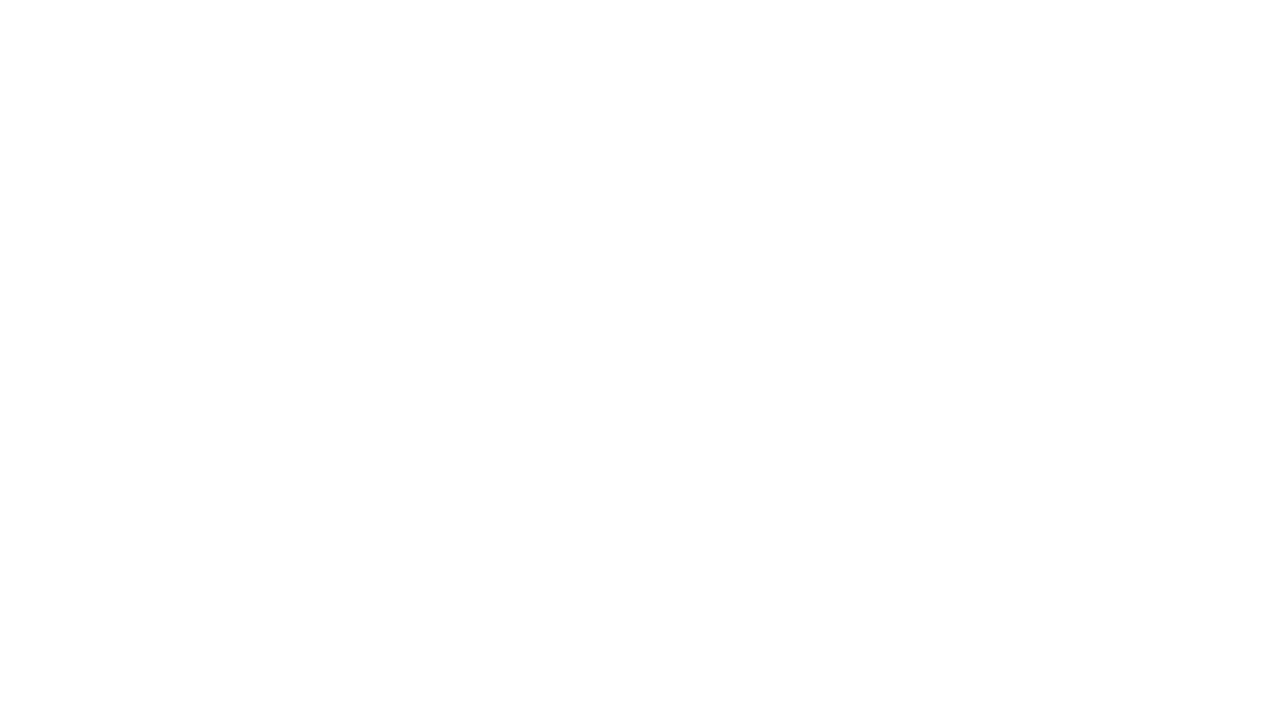